Tests a page with implicit wait functionality by clicking a verify button and checking for a success message

Starting URL: http://suninjuly.github.io/wait1.html

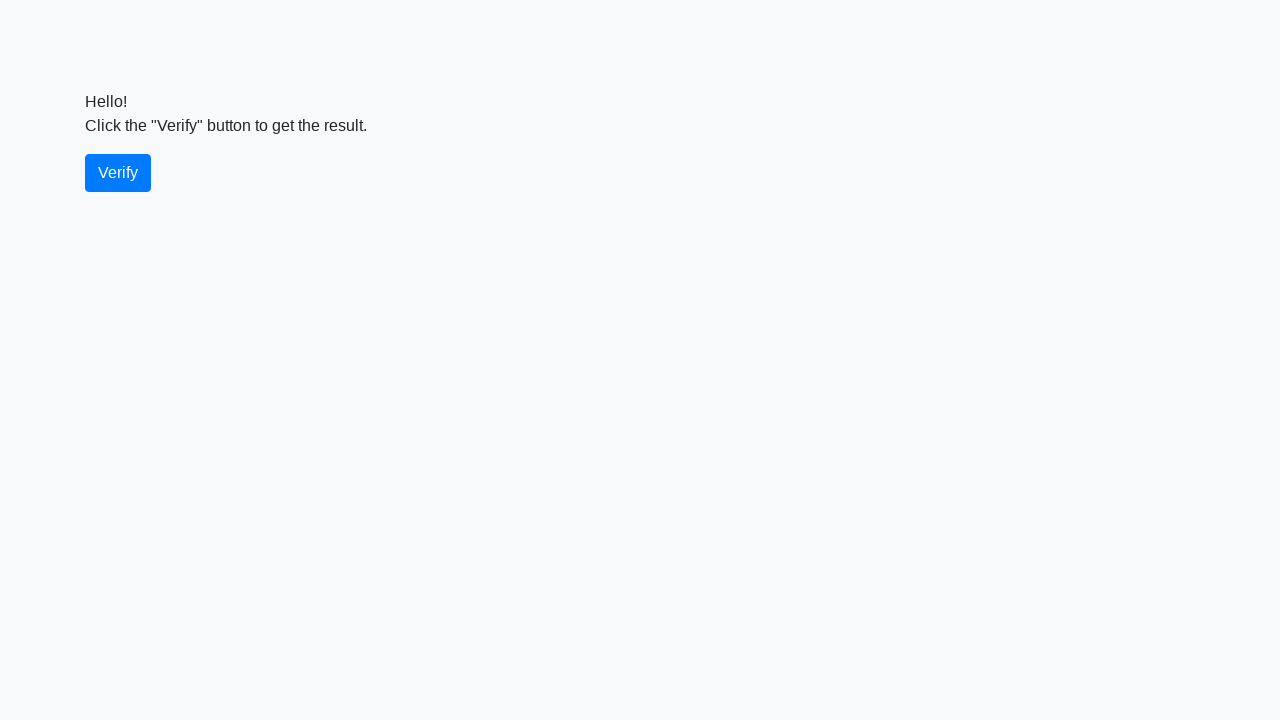

Clicked the verify button at (118, 173) on #verify
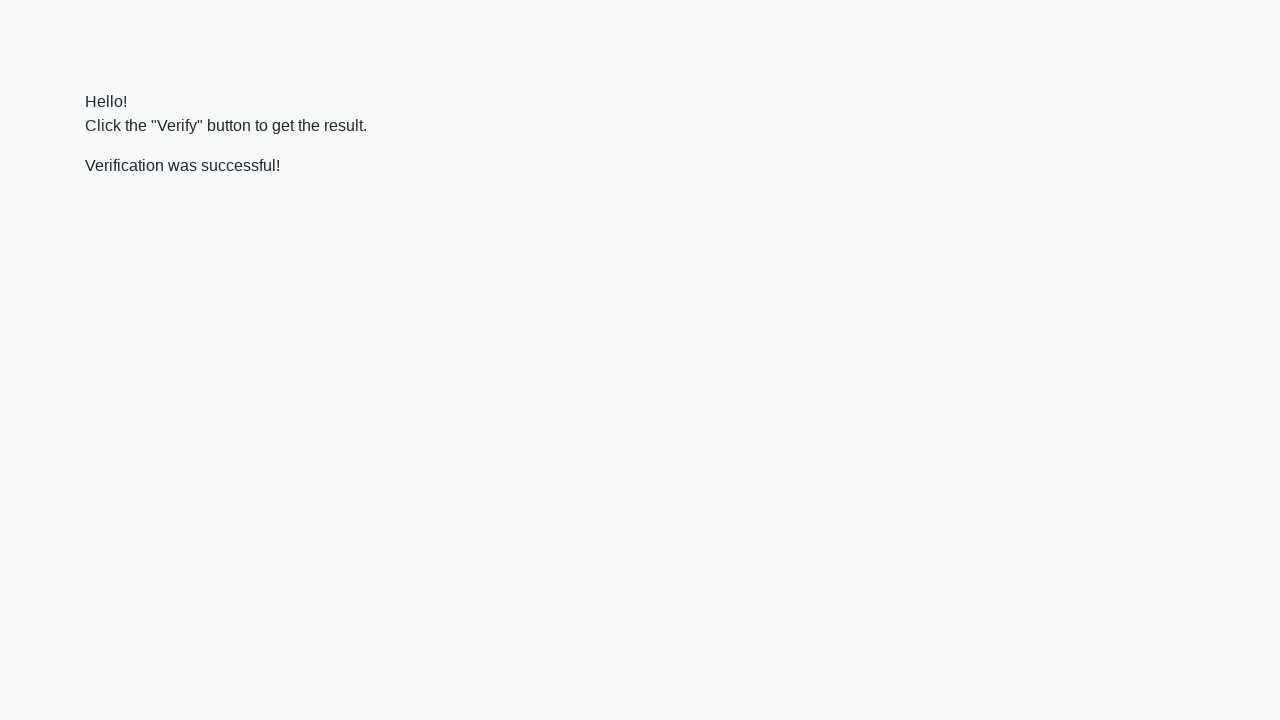

Waited for and found the success message element
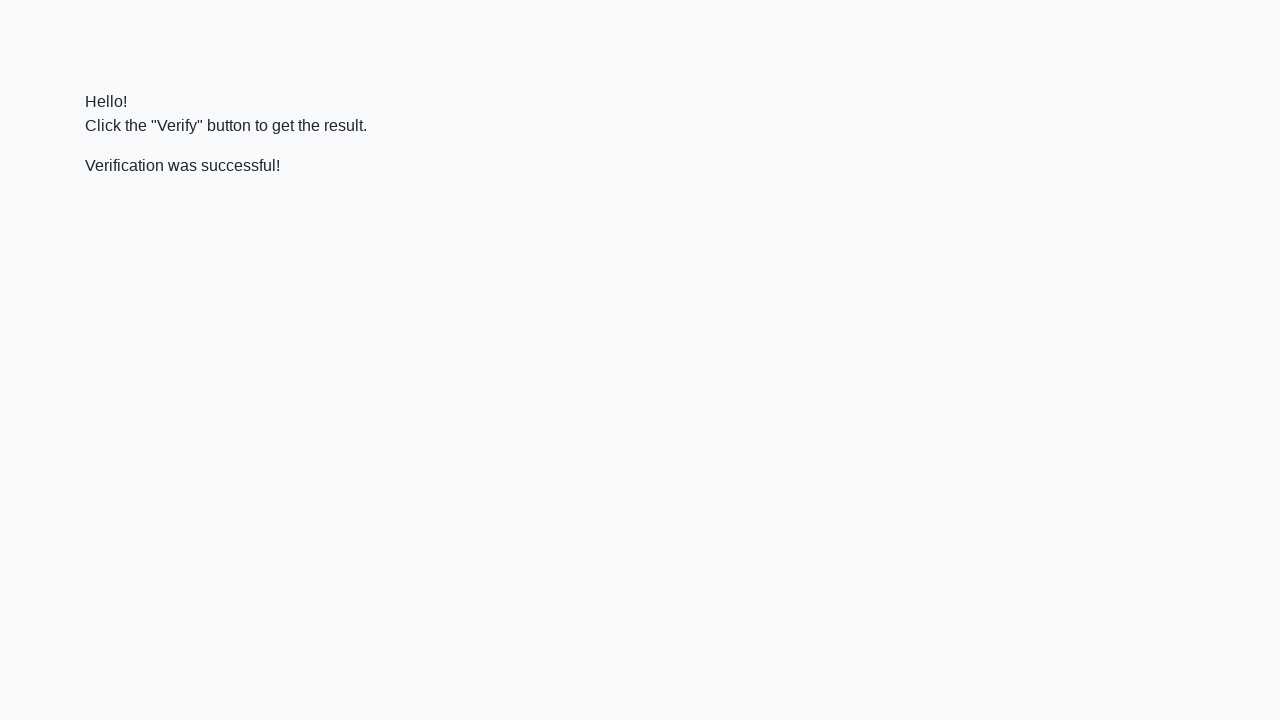

Verified that 'successful' text is present in the message
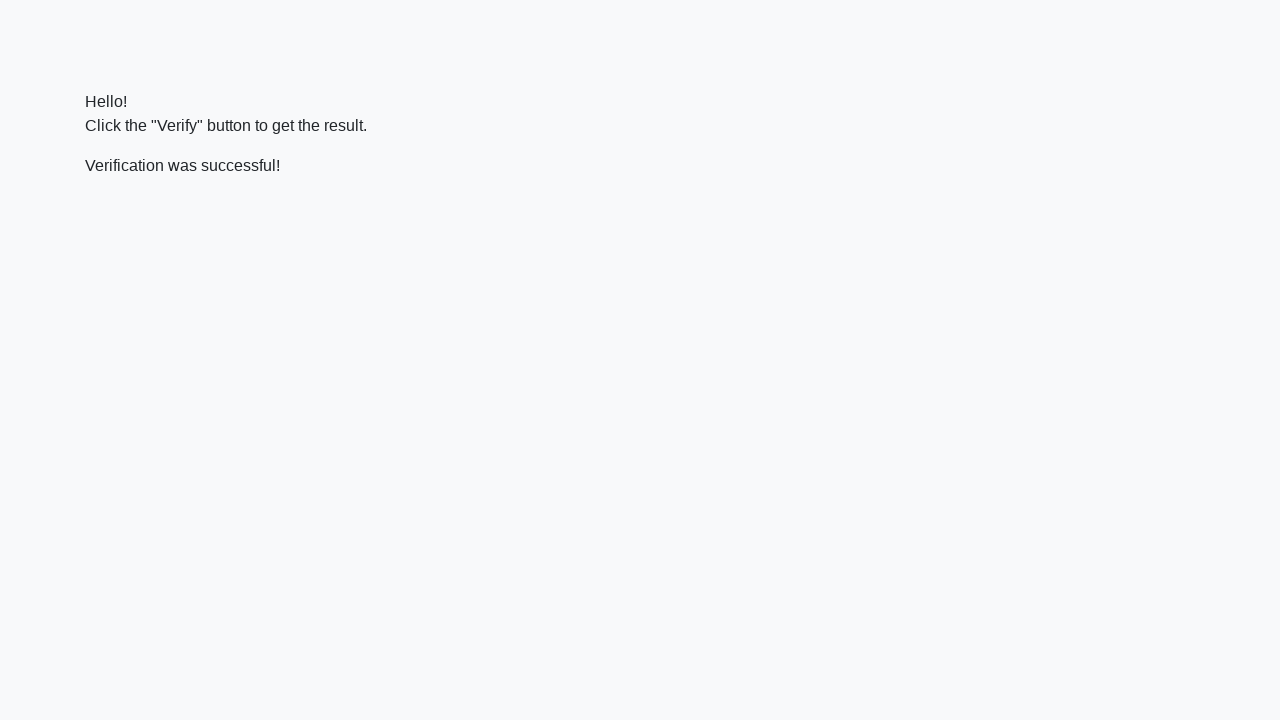

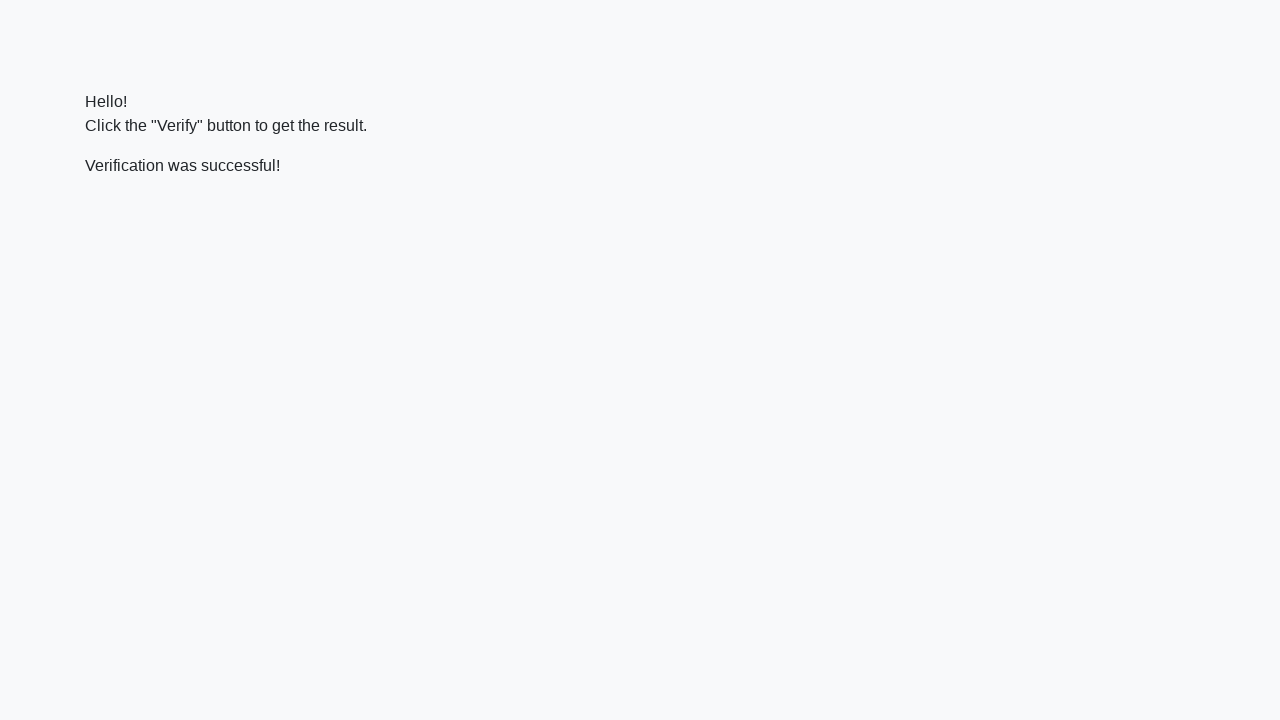